Tests JavaScript prompt alert handling by clicking a button, entering text in the prompt, and accepting it

Starting URL: https://bonigarcia.dev/selenium-webdriver-java/dialog-boxes.html

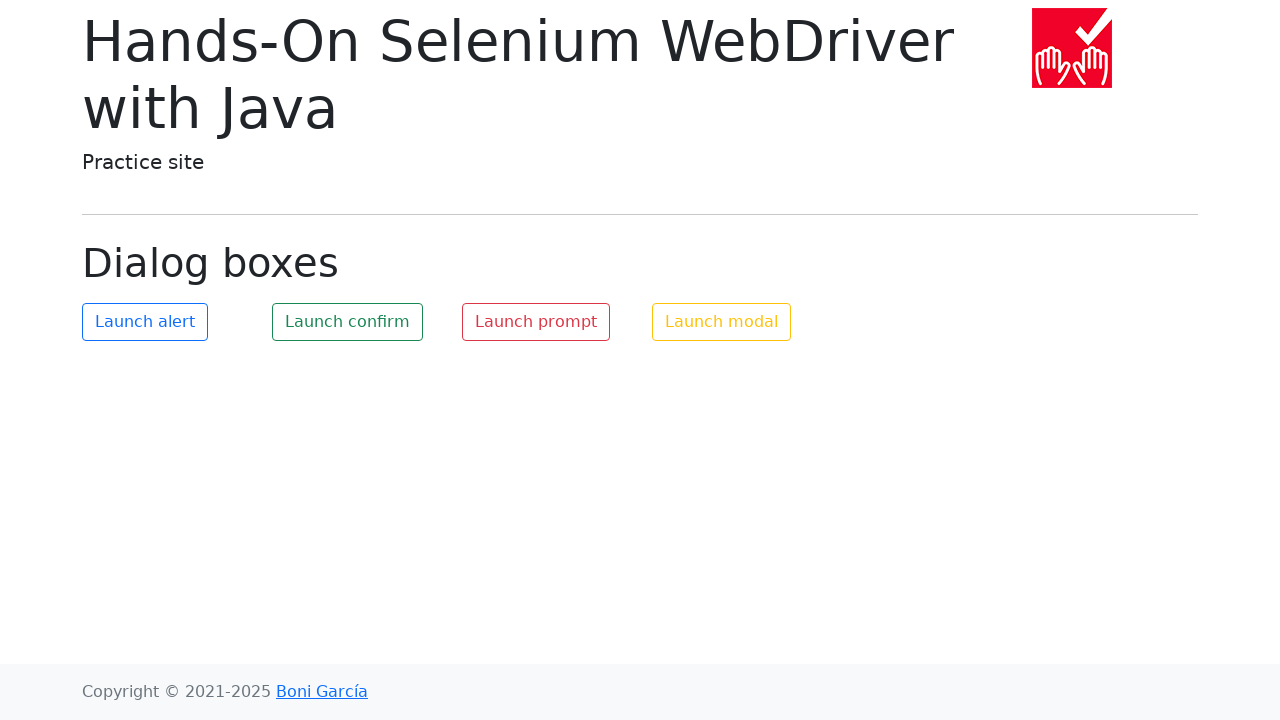

Set up dialog handler to accept prompt with text 'Test User alert'
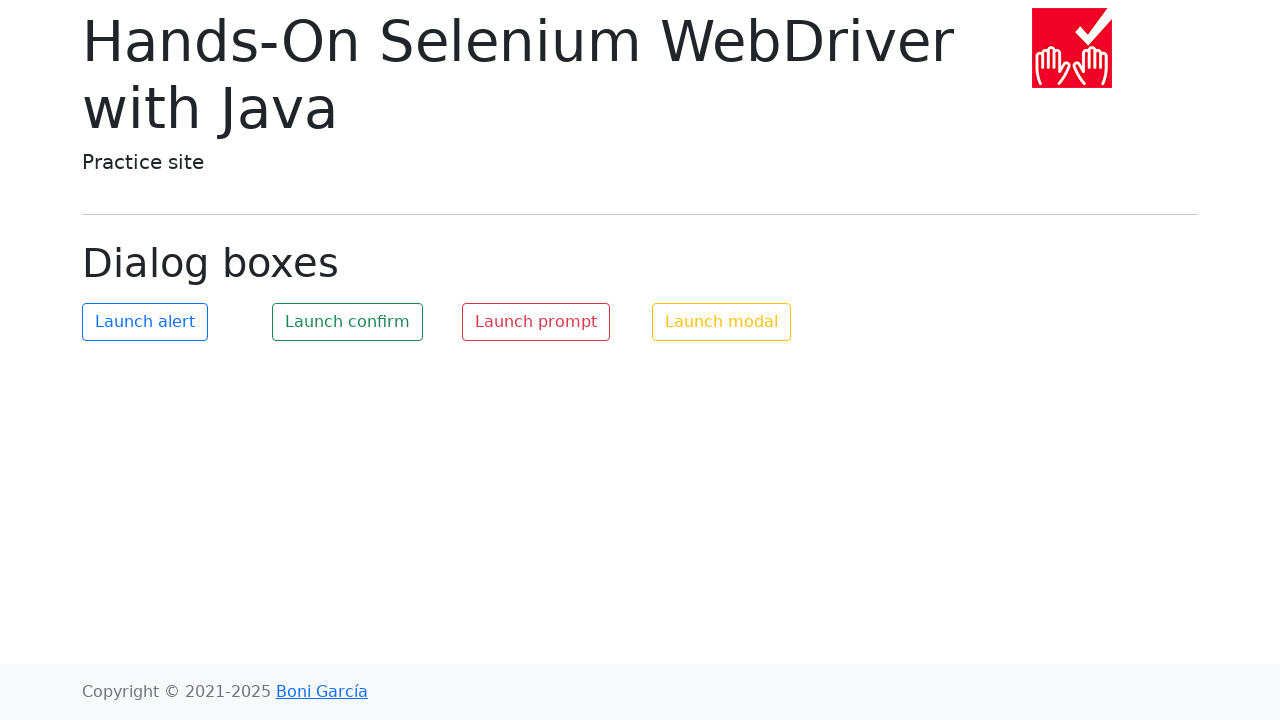

Clicked the prompt button to trigger JavaScript alert at (536, 322) on #my-prompt
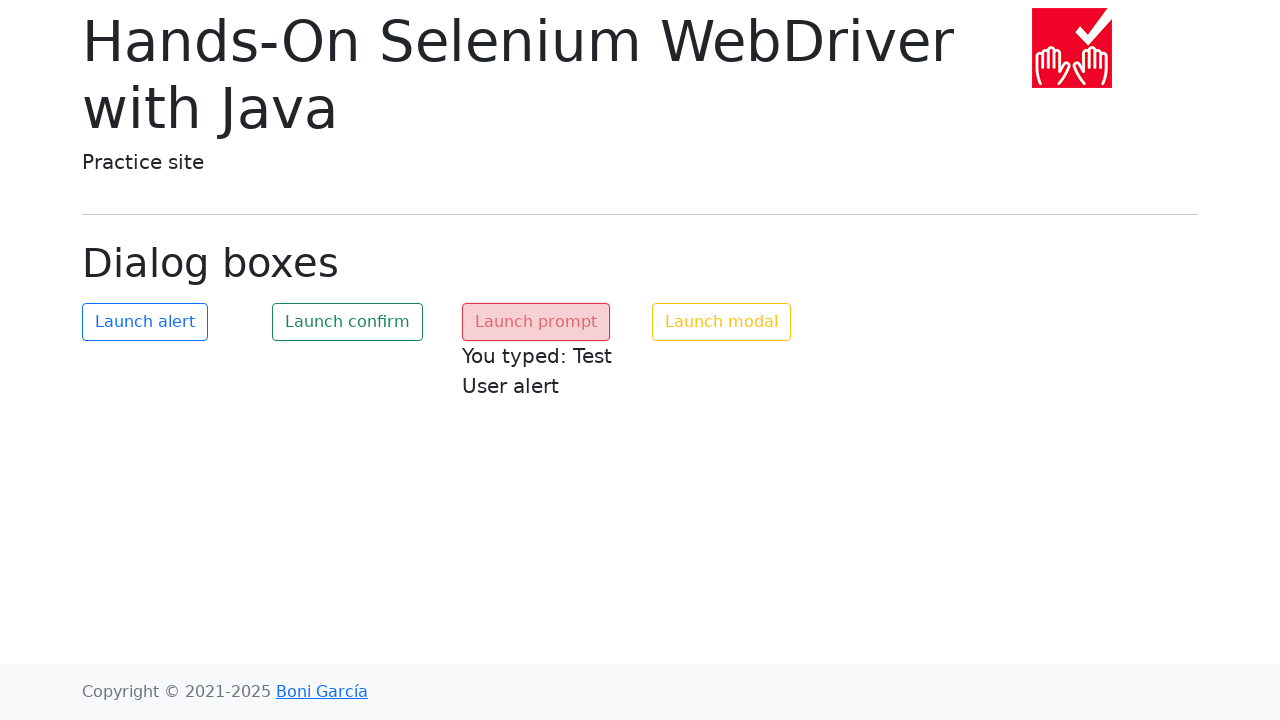

Prompt text element loaded after accepting alert
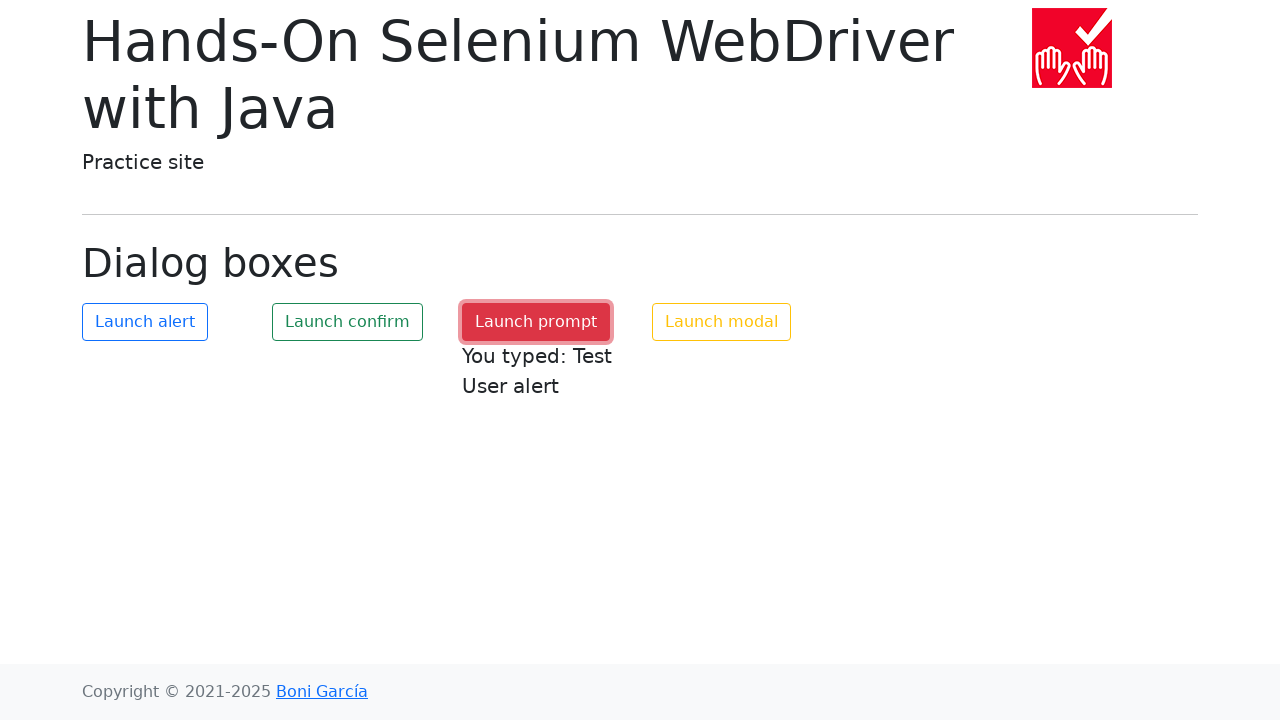

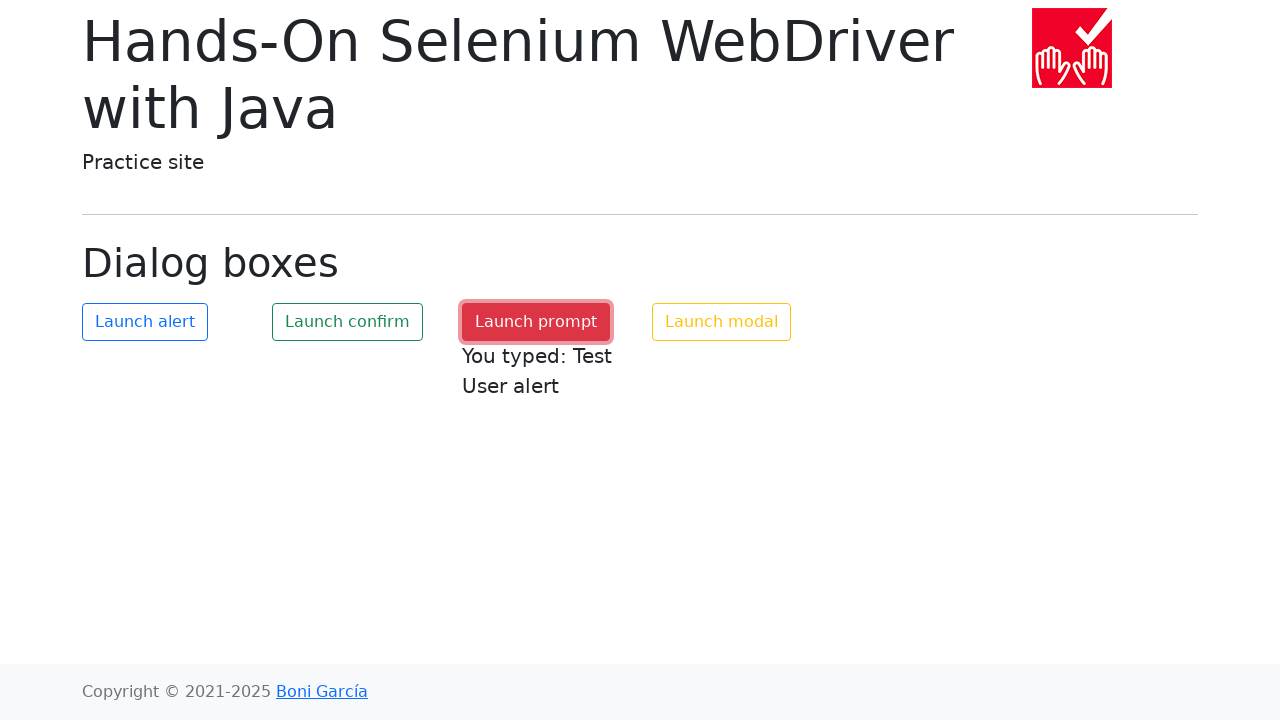